Tests the complete flight booking flow on Blazedemo website by selecting origin/destination cities, choosing a flight, filling payment details, and confirming the purchase

Starting URL: https://blazedemo.com/

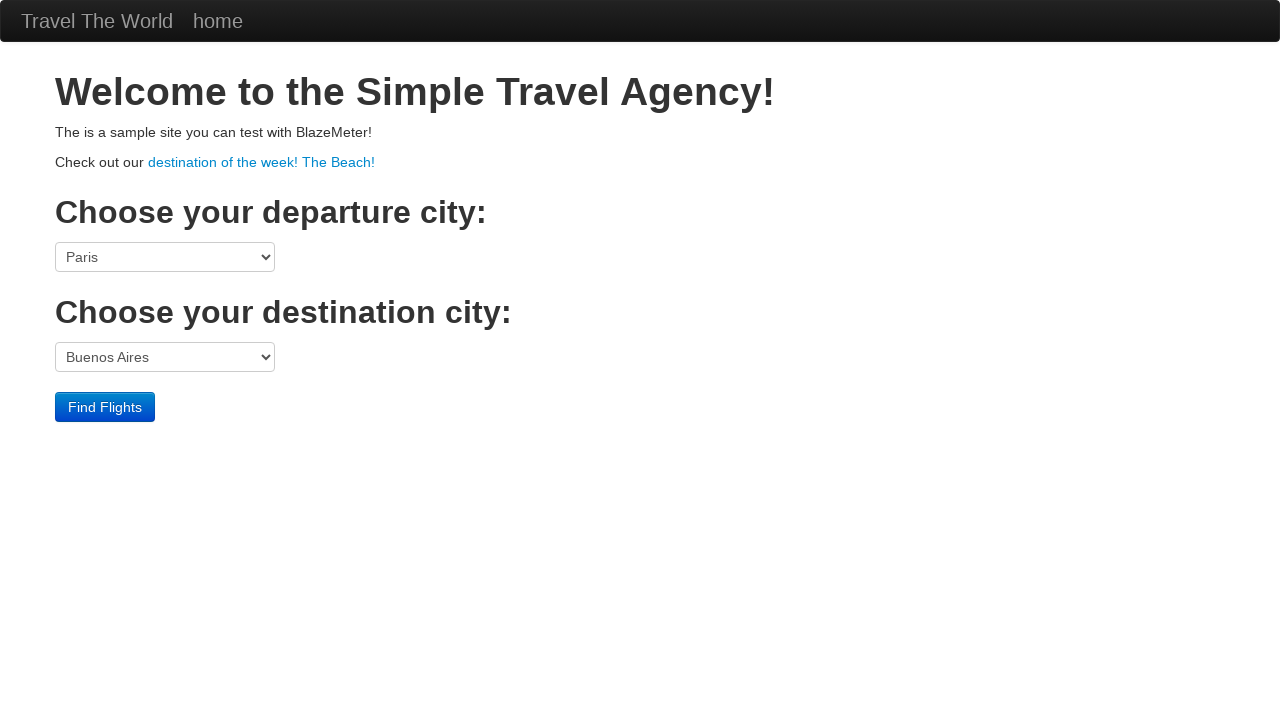

Selected Boston as origin city on select[name='fromPort']
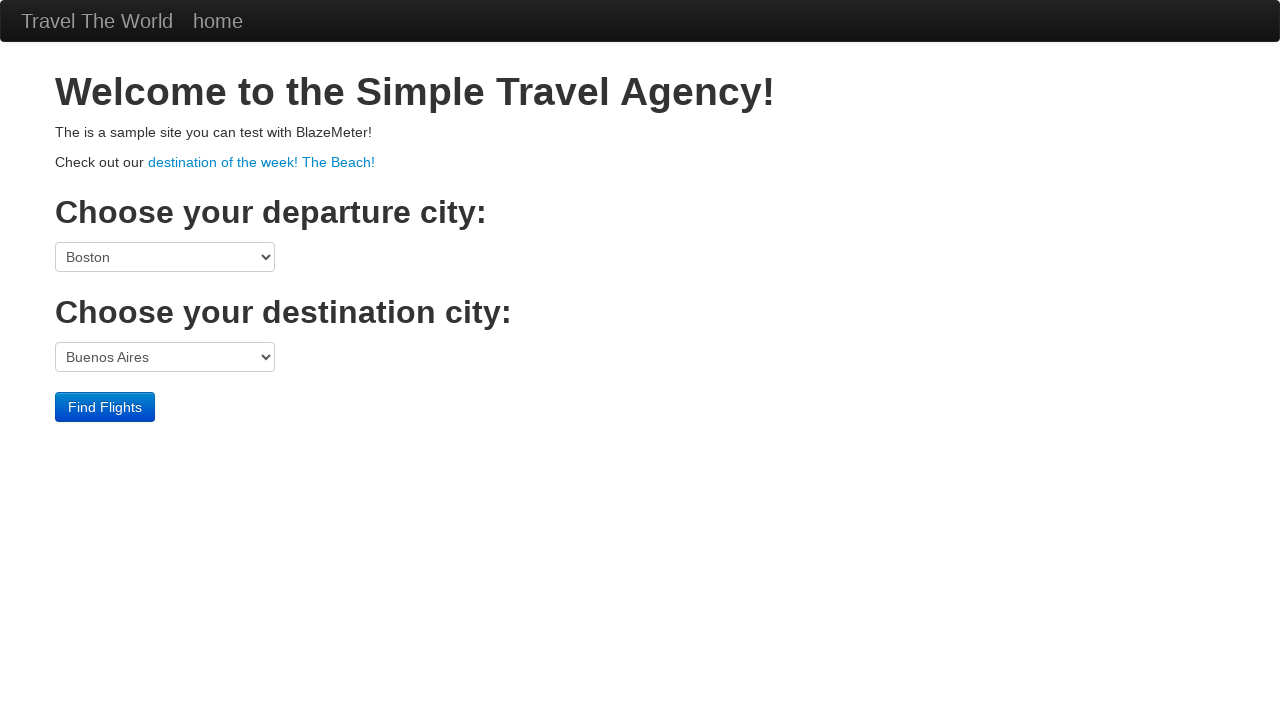

Selected London as destination city on select[name='toPort']
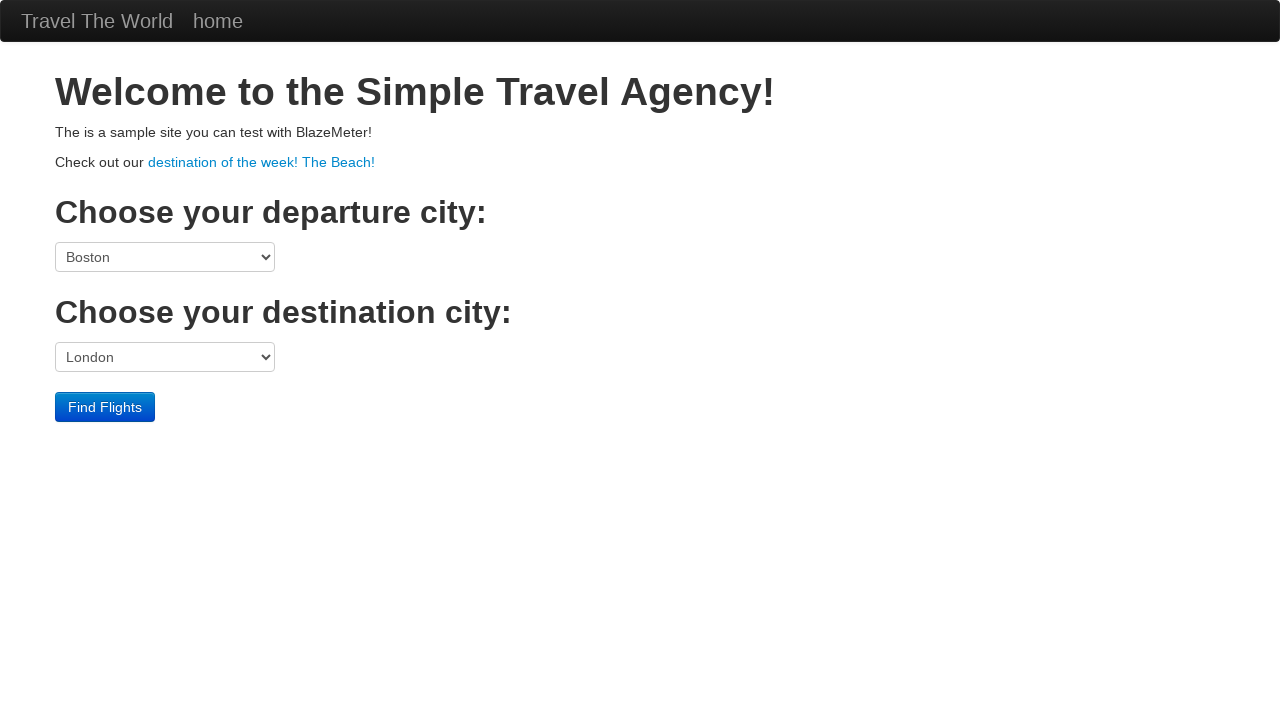

Clicked Find Flights button at (105, 407) on input.btn.btn-primary
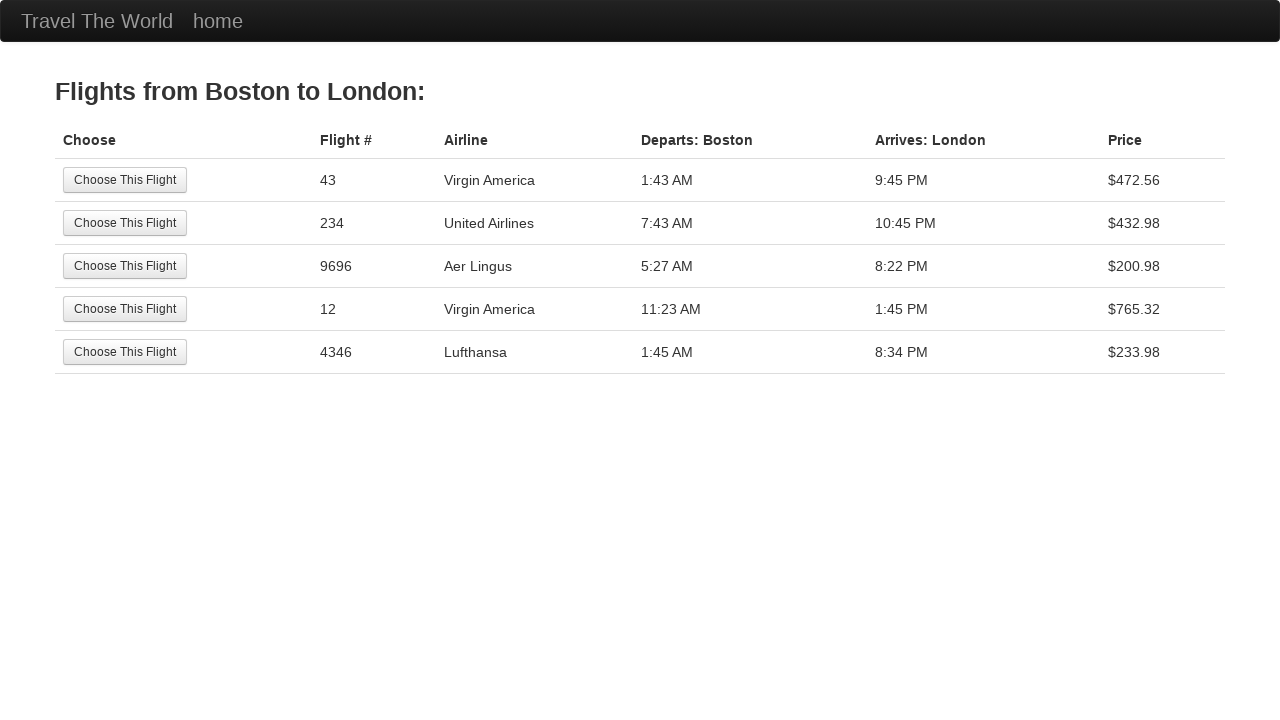

Flights page loaded with heading visible
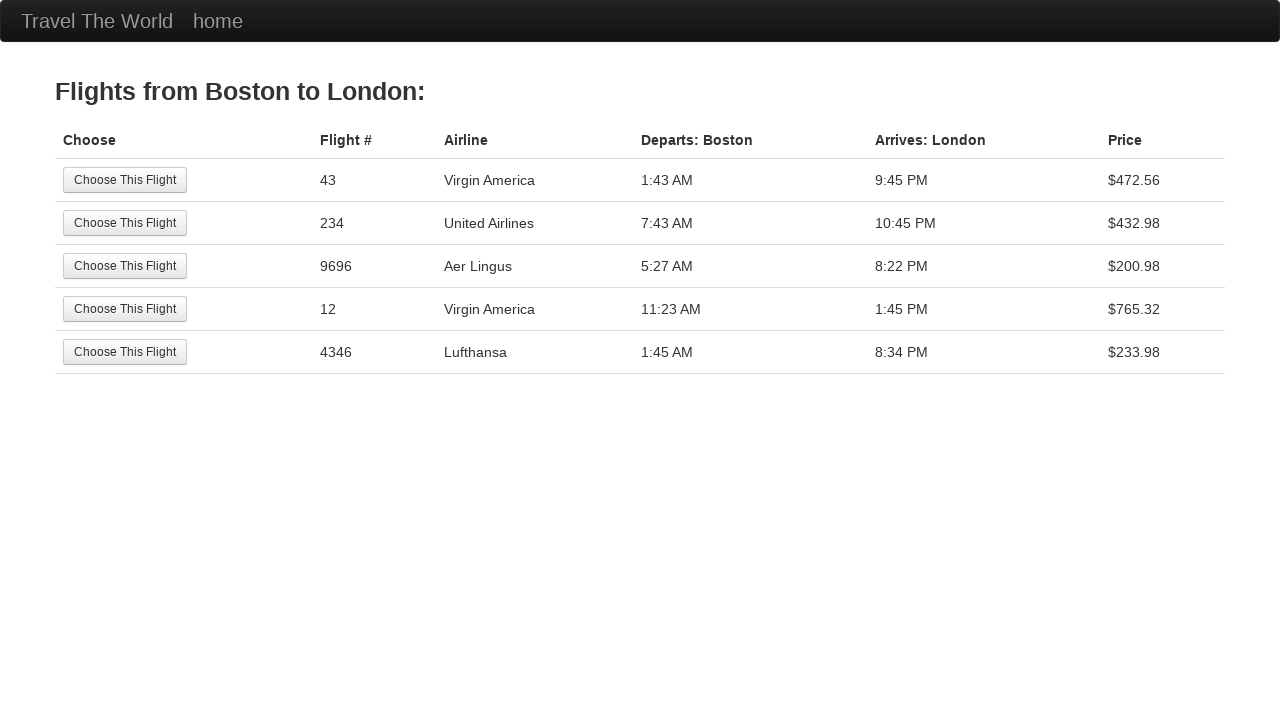

Selected the first available flight at (125, 180) on input.btn.btn-small
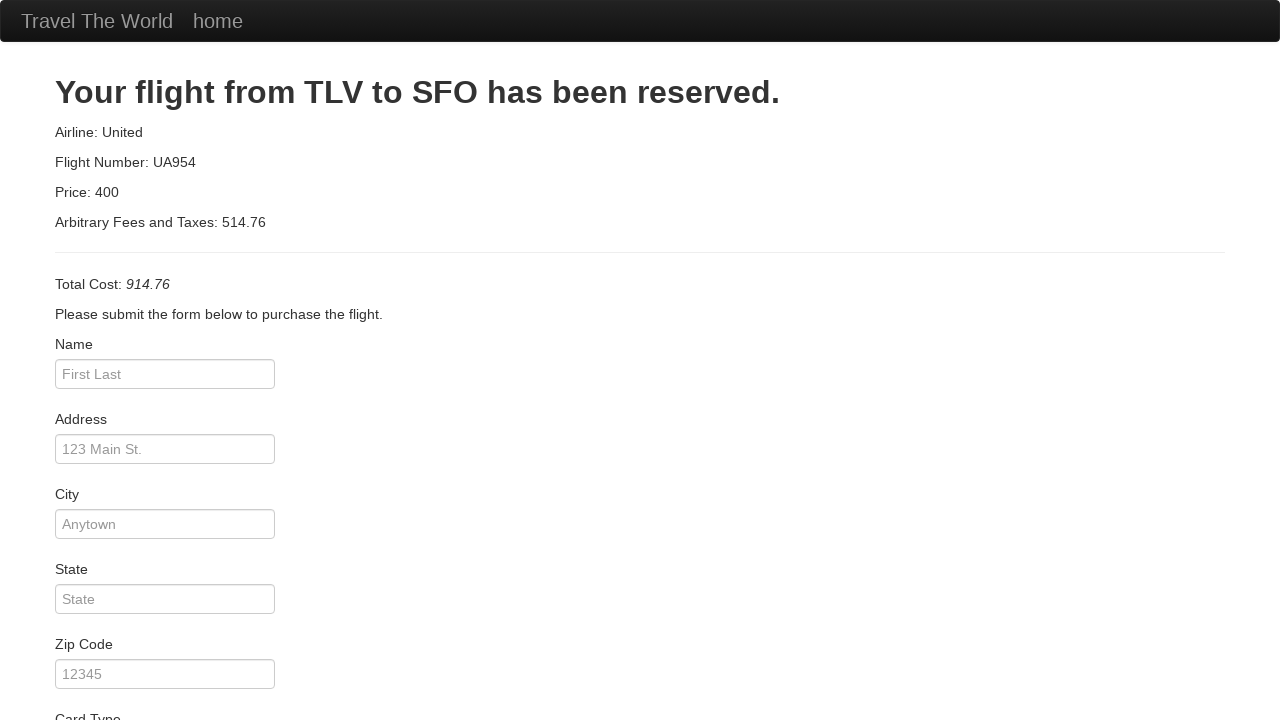

Payment page loaded with purchase form
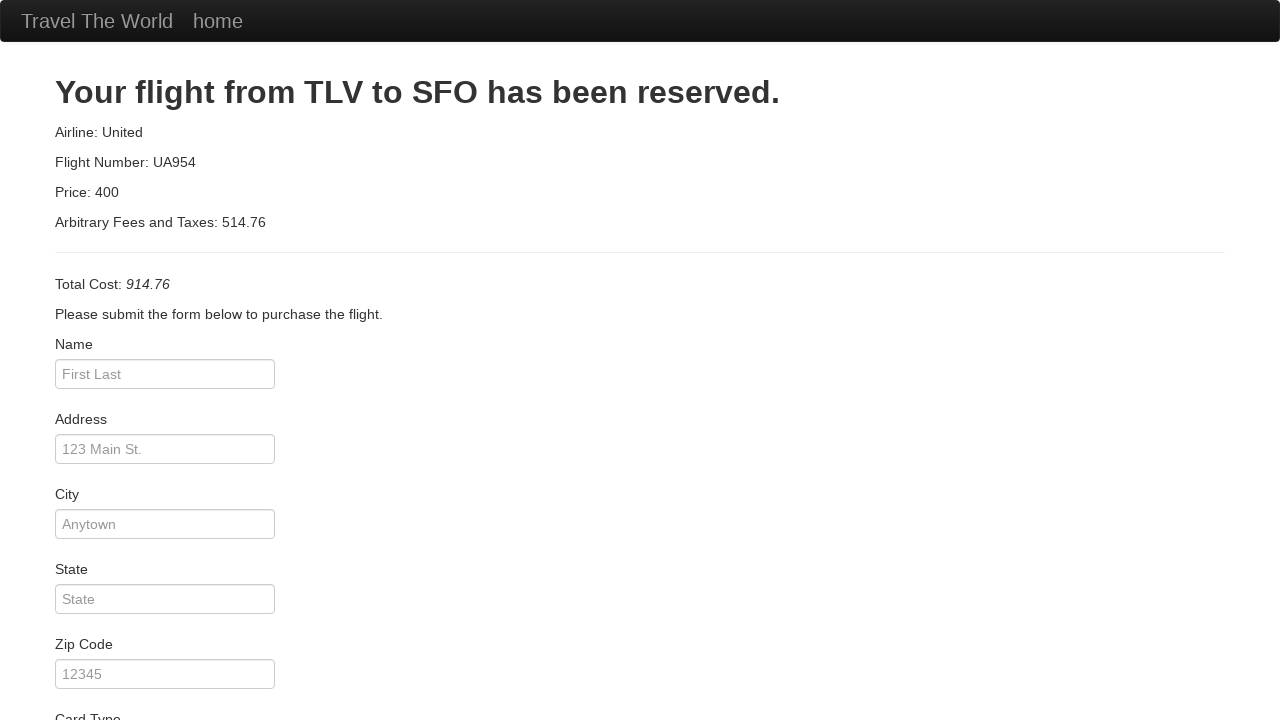

Filled passenger name as 'James Bond' on #inputName
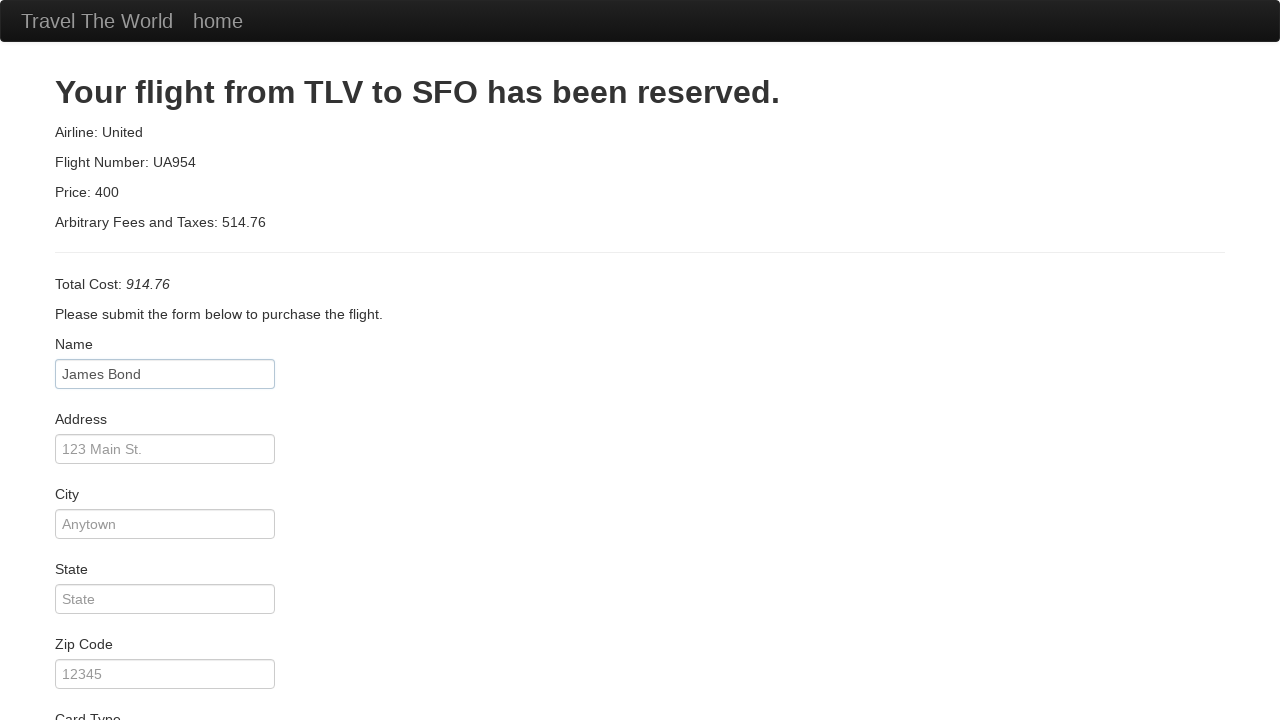

Clicked Purchase Flight button to complete booking at (118, 685) on input.btn.btn-primary
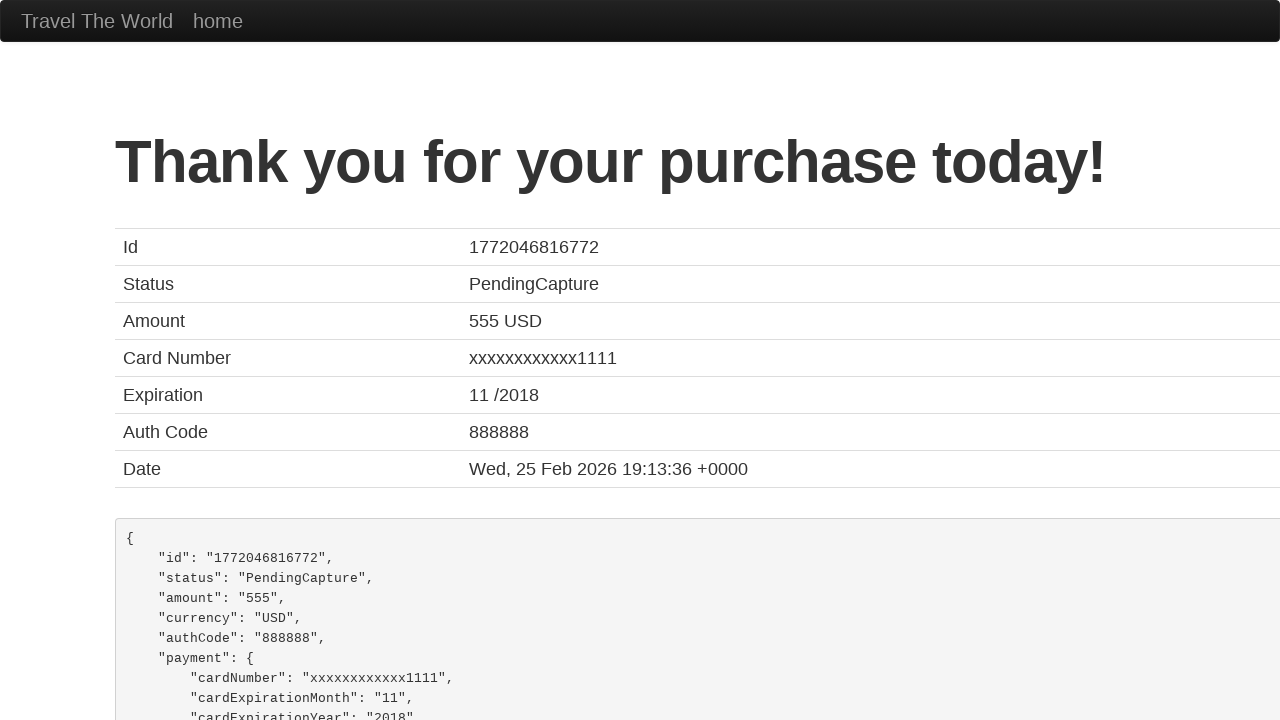

Flight booking confirmed - purchase thank you page displayed
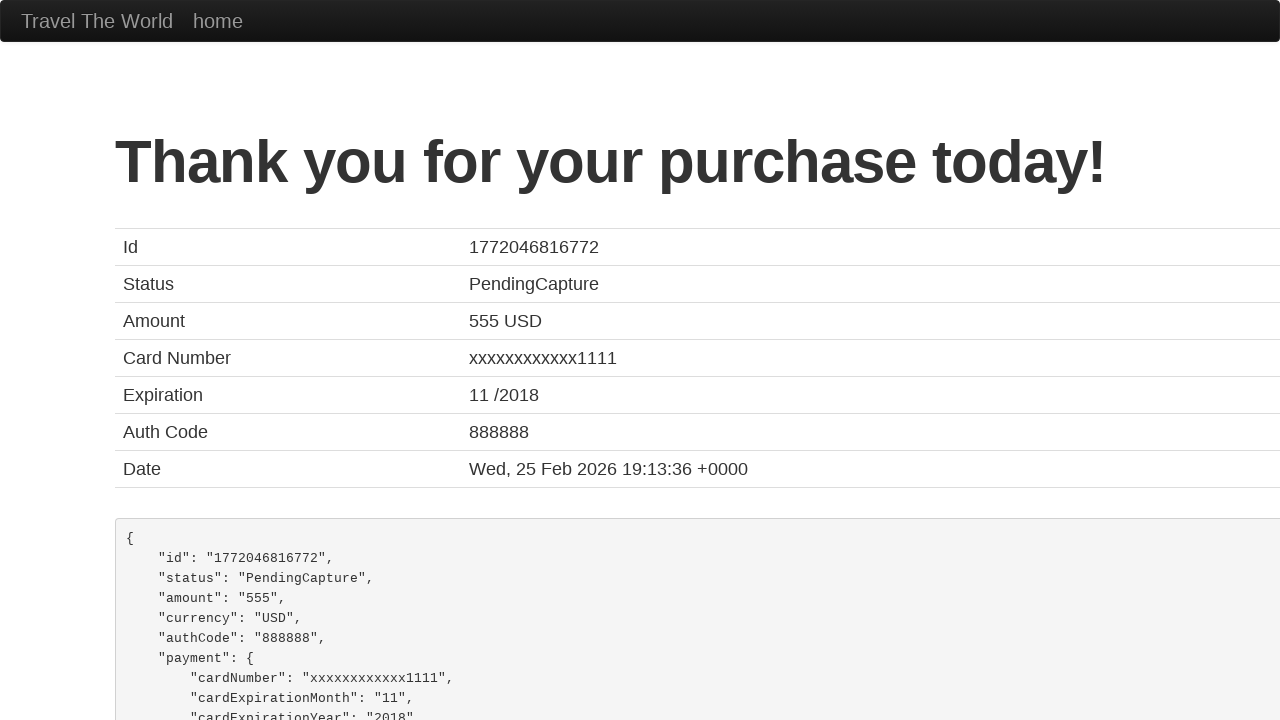

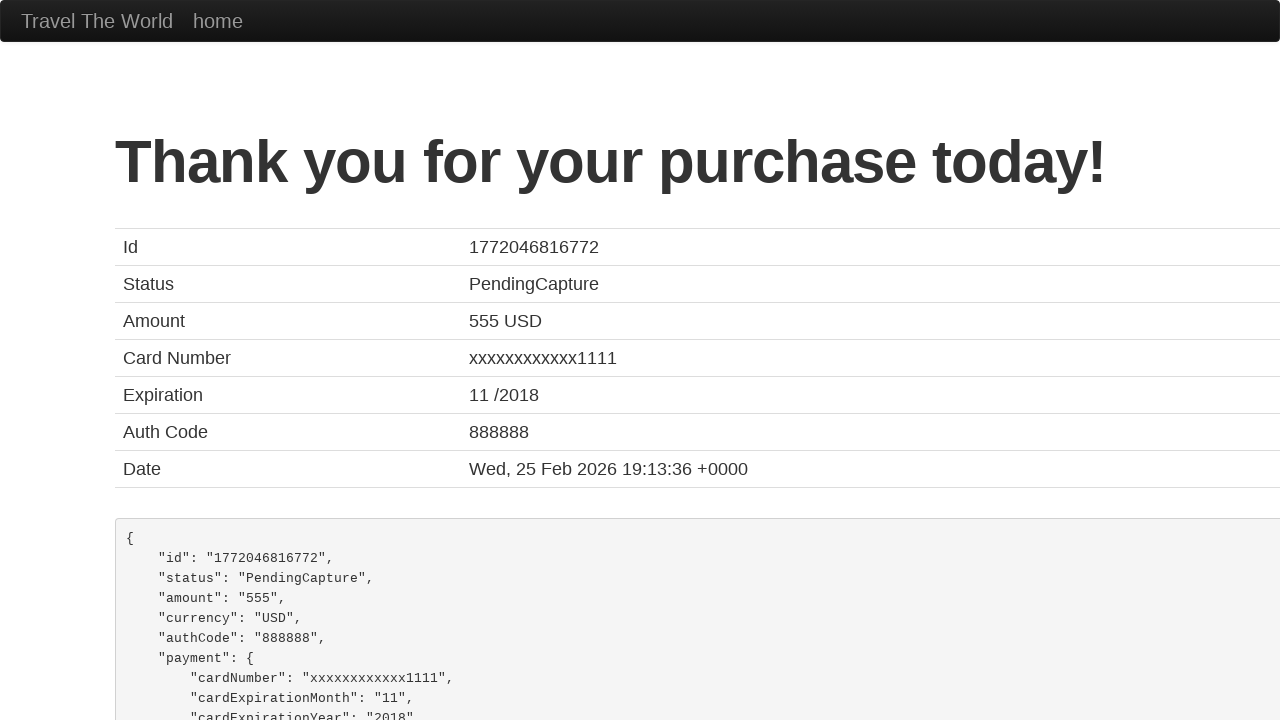